Tests registration form validation when the first name field contains English letters instead of Cyrillic

Starting URL: https://b2c.passport.rt.ru/auth/realms/b2c/login-actions/authenticate?client_id=account_b2c&tab_id=_0__B9AtVb0

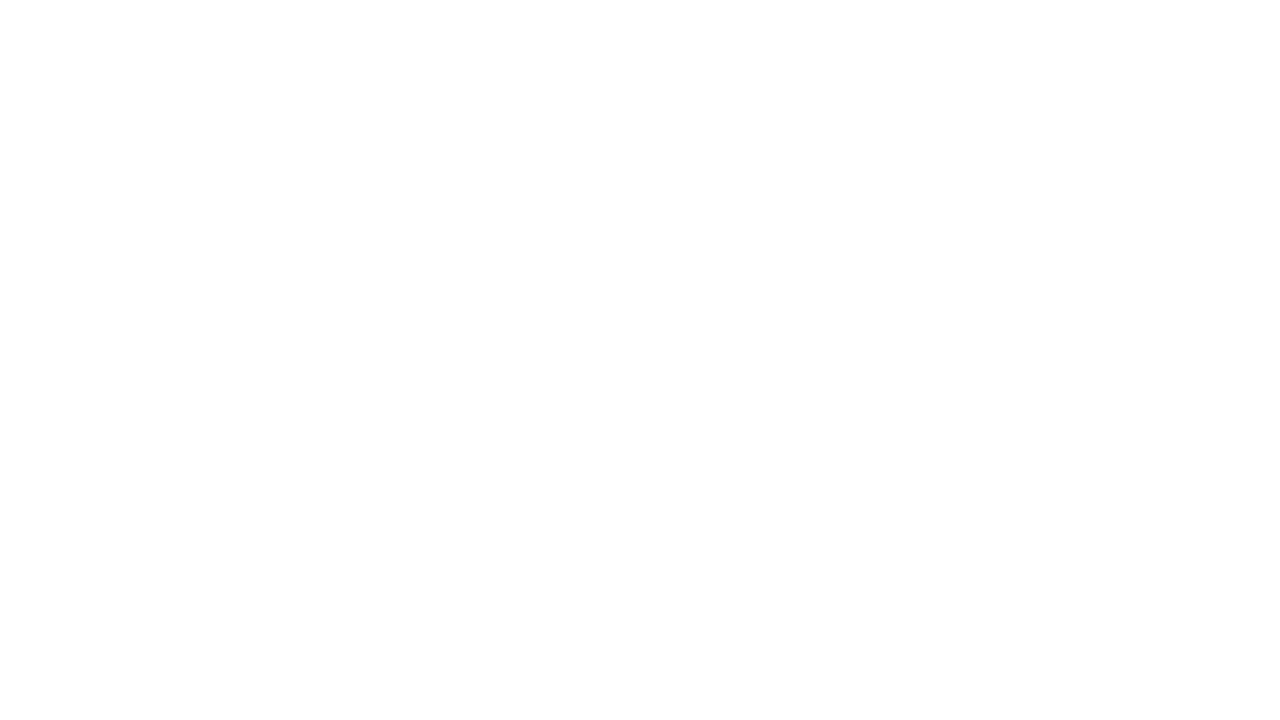

Phone tab became visible on the authentication page
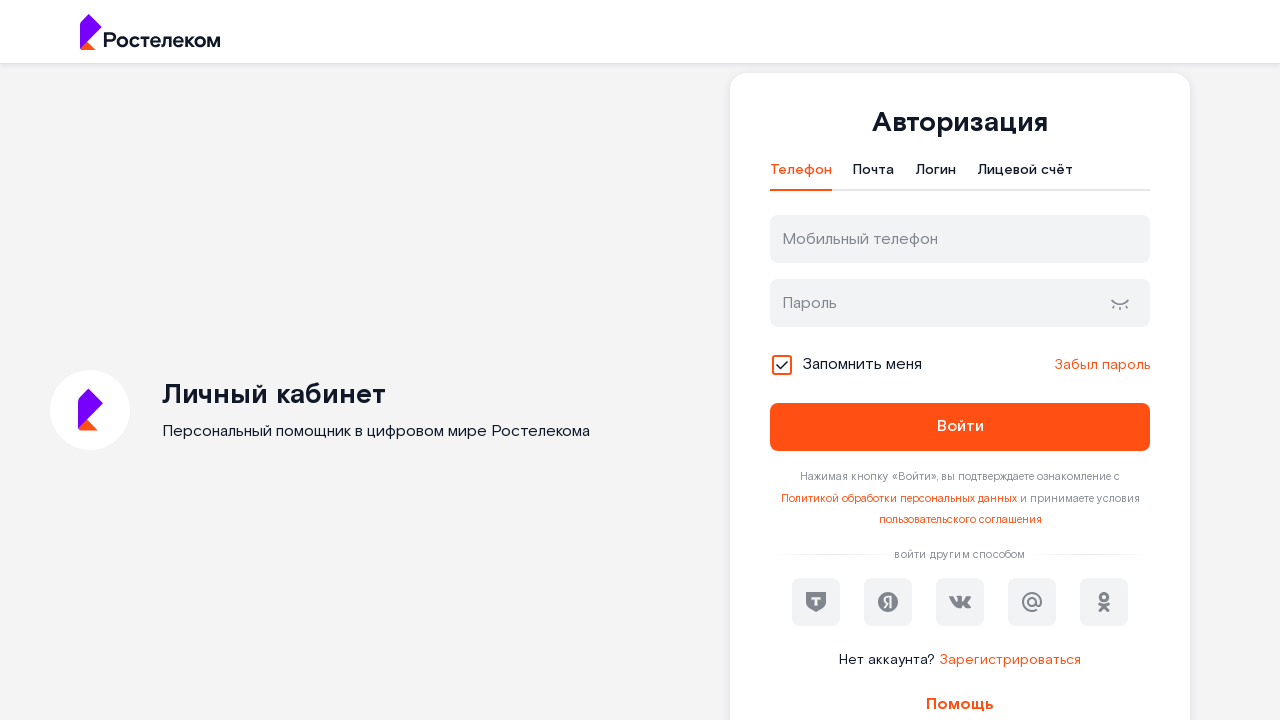

Clicked on the register link at (1010, 660) on xpath=//*[@id="kc-register"]
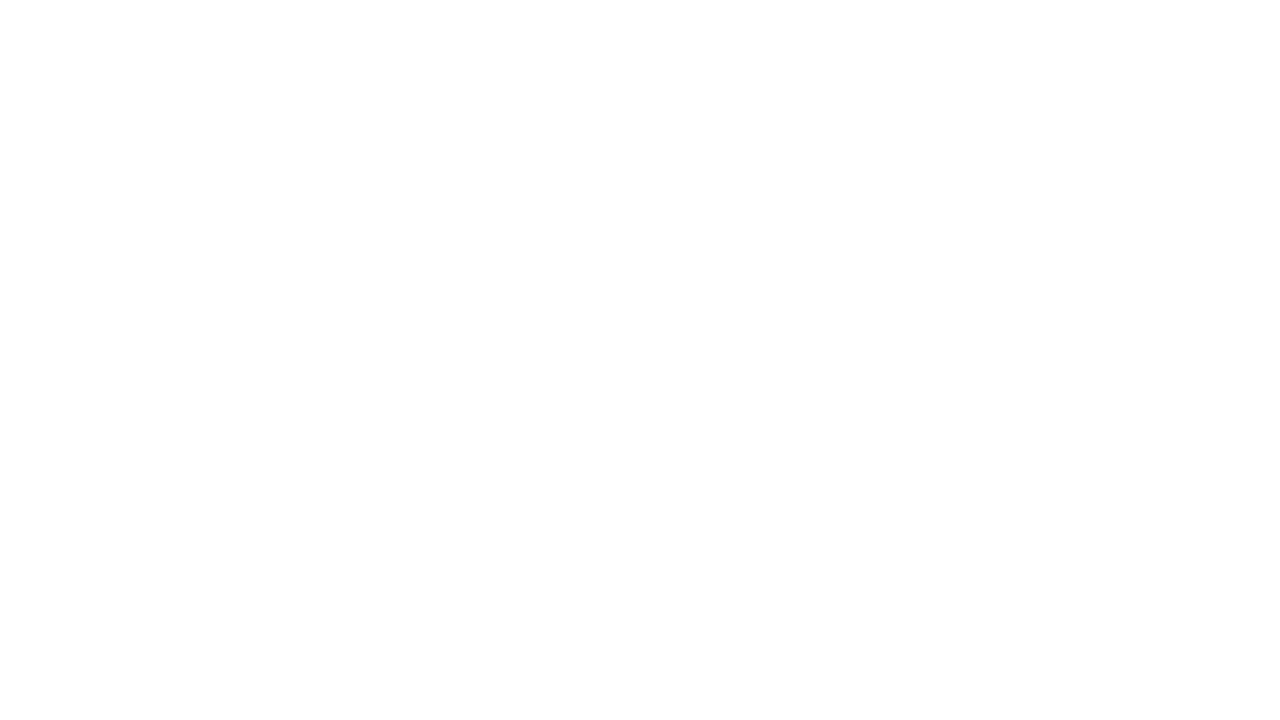

Filled first name field with English letters 'Ivan' on //*[@id="page-right"]/div[1]/div[1]/div[1]/form[1]/div[1]/div[1]/div[1]/input[1]
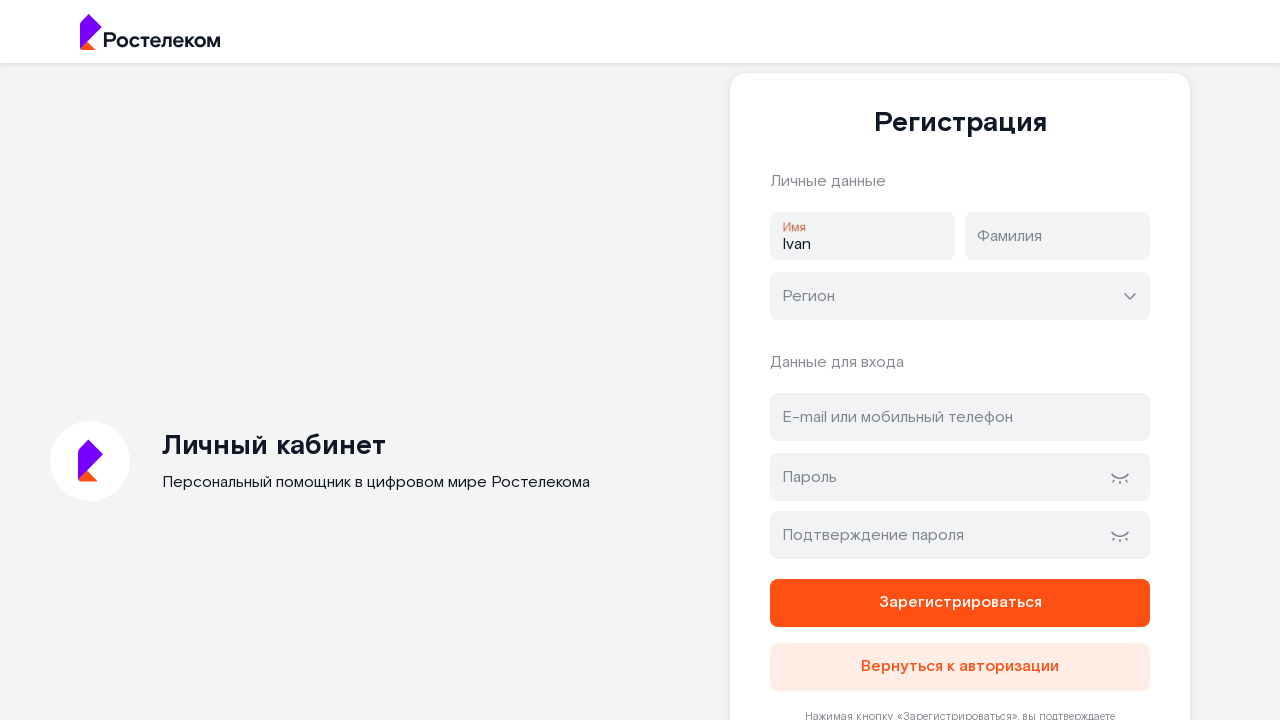

Filled last name field with Cyrillic text 'Иванов' on //*[@id="page-right"]/div[1]/div[1]/div[1]/form[1]/div[1]/div[2]/div[1]/input[1]
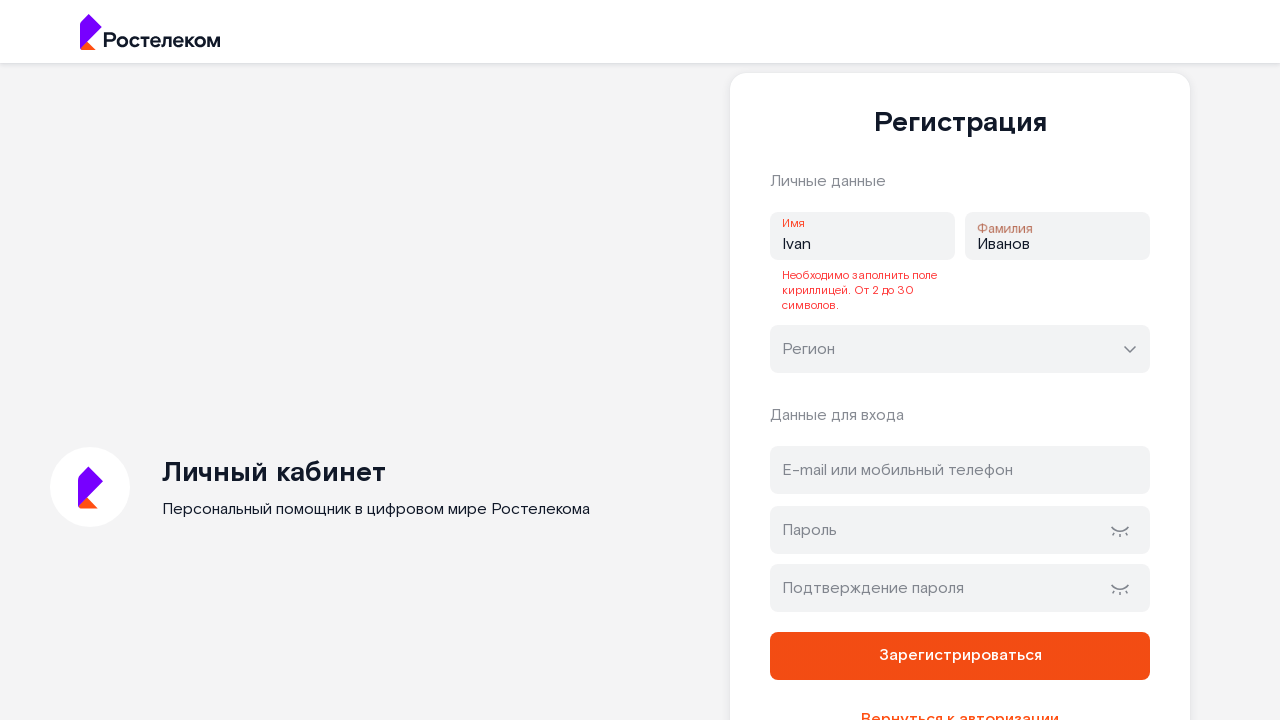

Filled phone field with '79858789020' on //*[@id="address"]
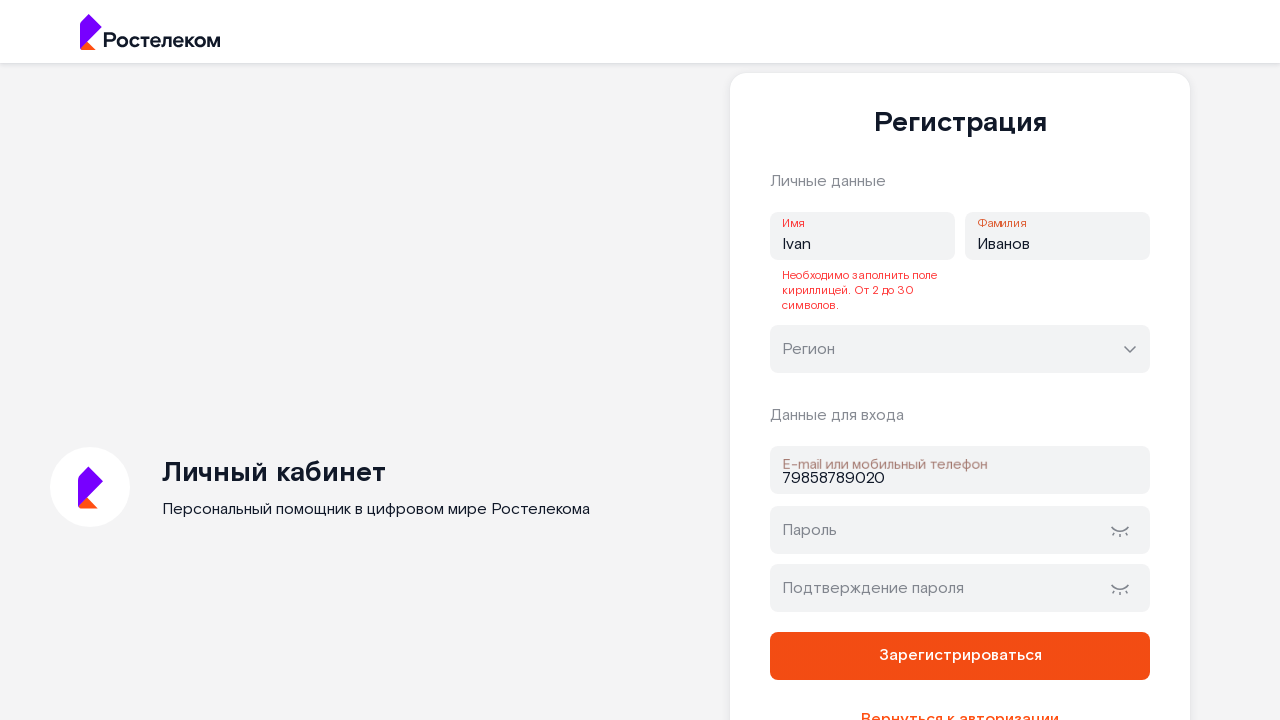

Filled password field with 'Qwerty123!' on //*[@id="password"]
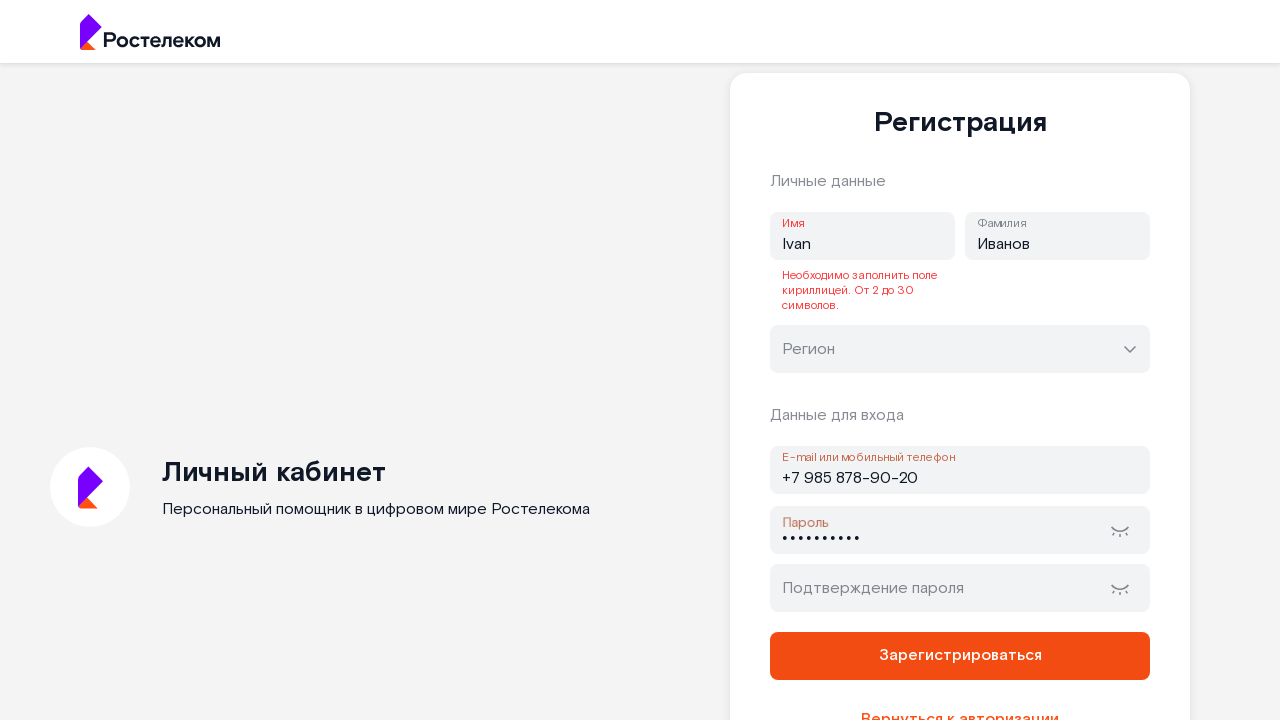

Filled password confirmation field with 'Qwerty123!' on //*[@id="password-confirm"]
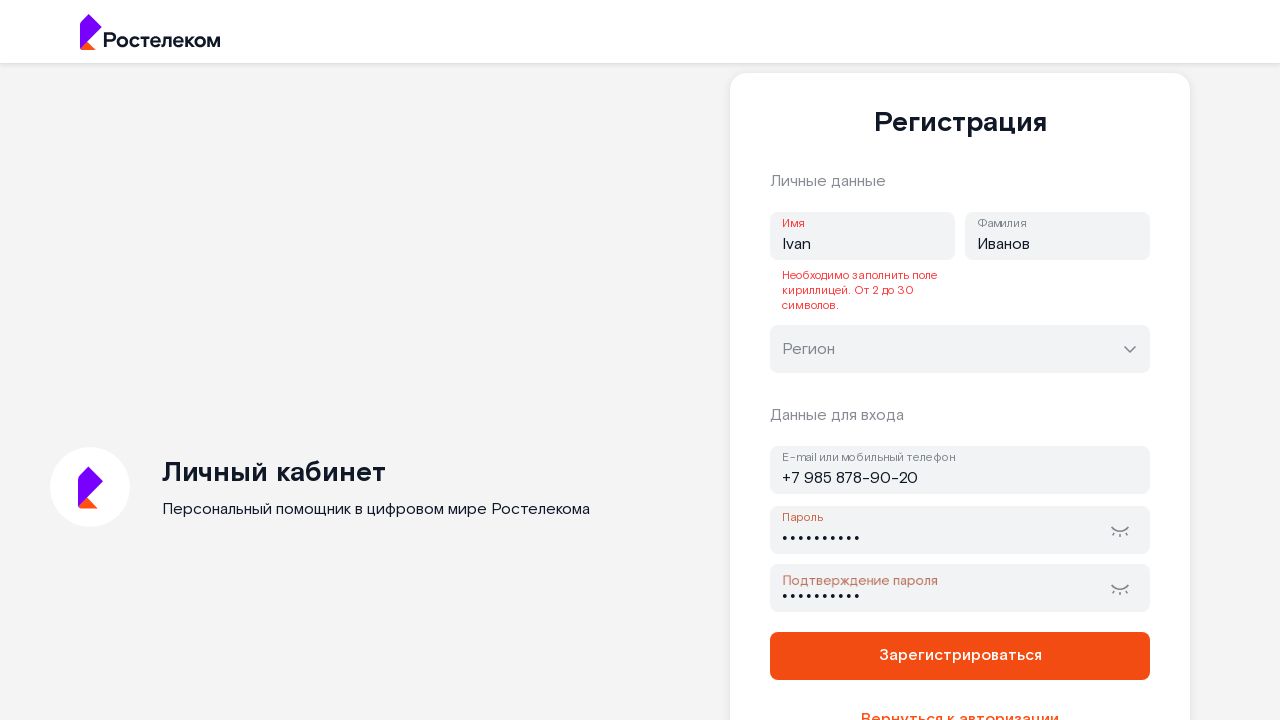

Clicked the register button to submit the form at (960, 656) on xpath=//*[@id="page-right"]/div[1]/div[1]/div[1]/form[1]/button[1]
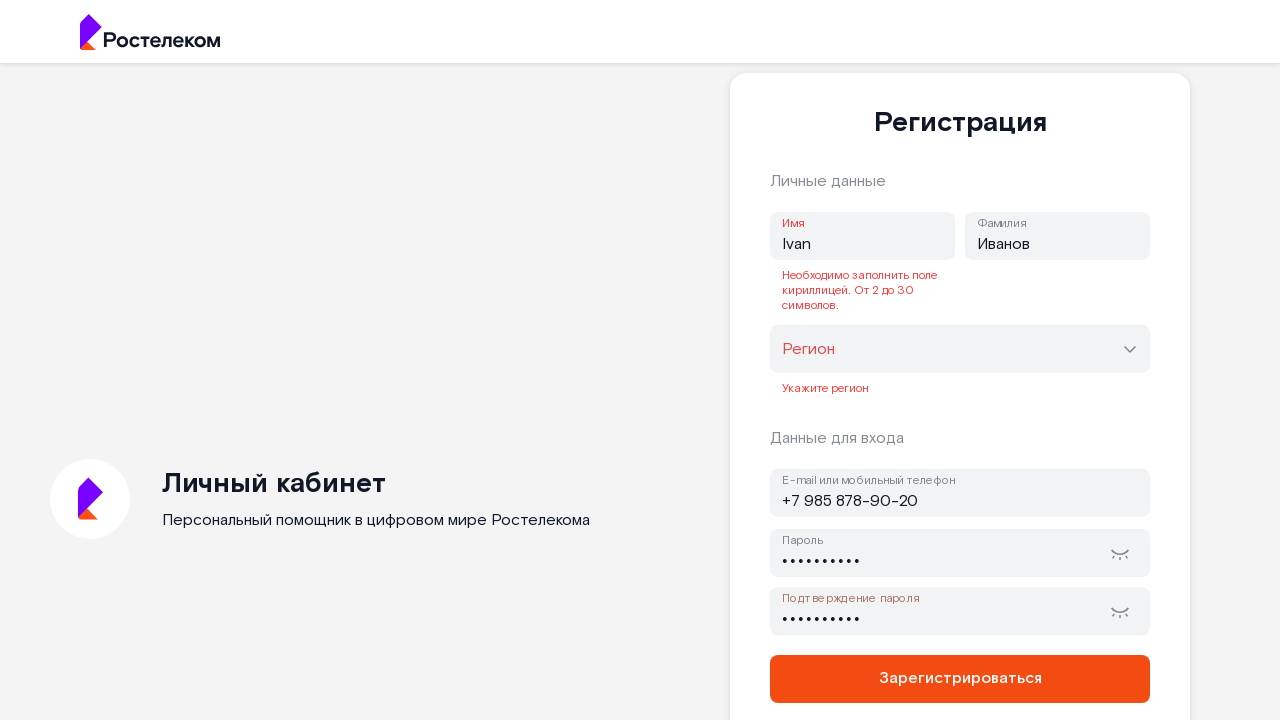

Validation error message appeared for first name field containing English letters instead of Cyrillic
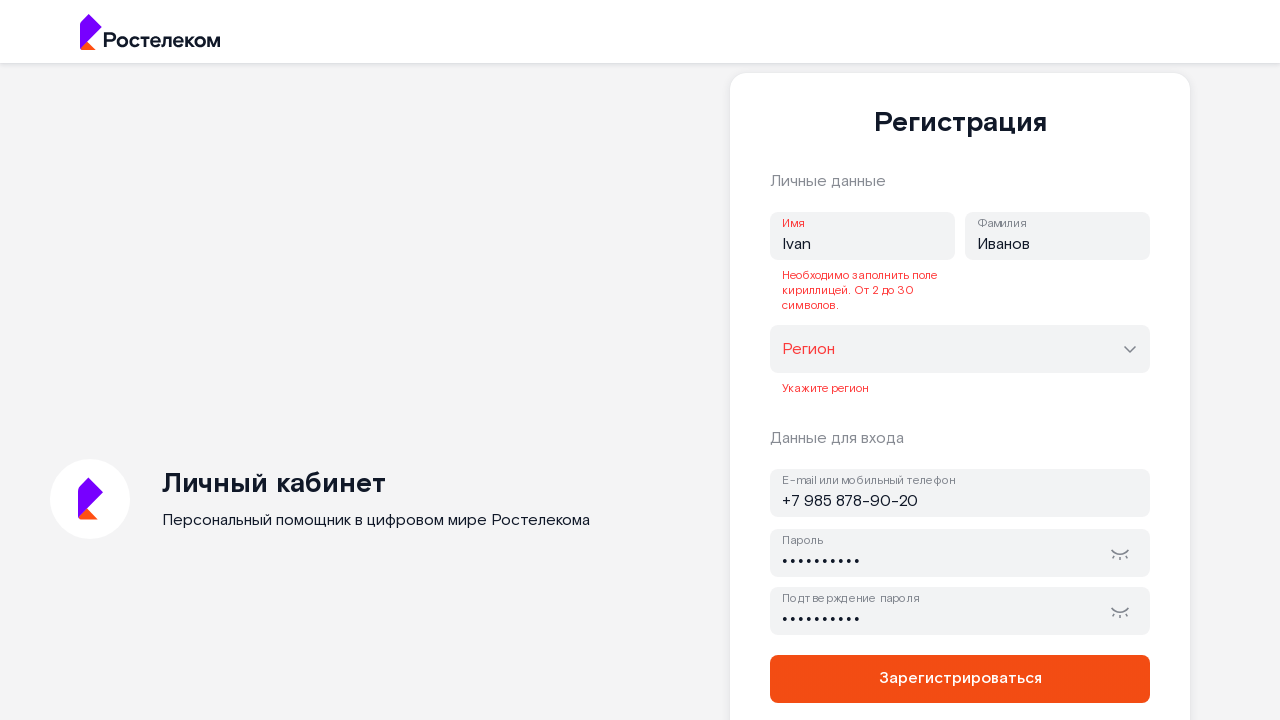

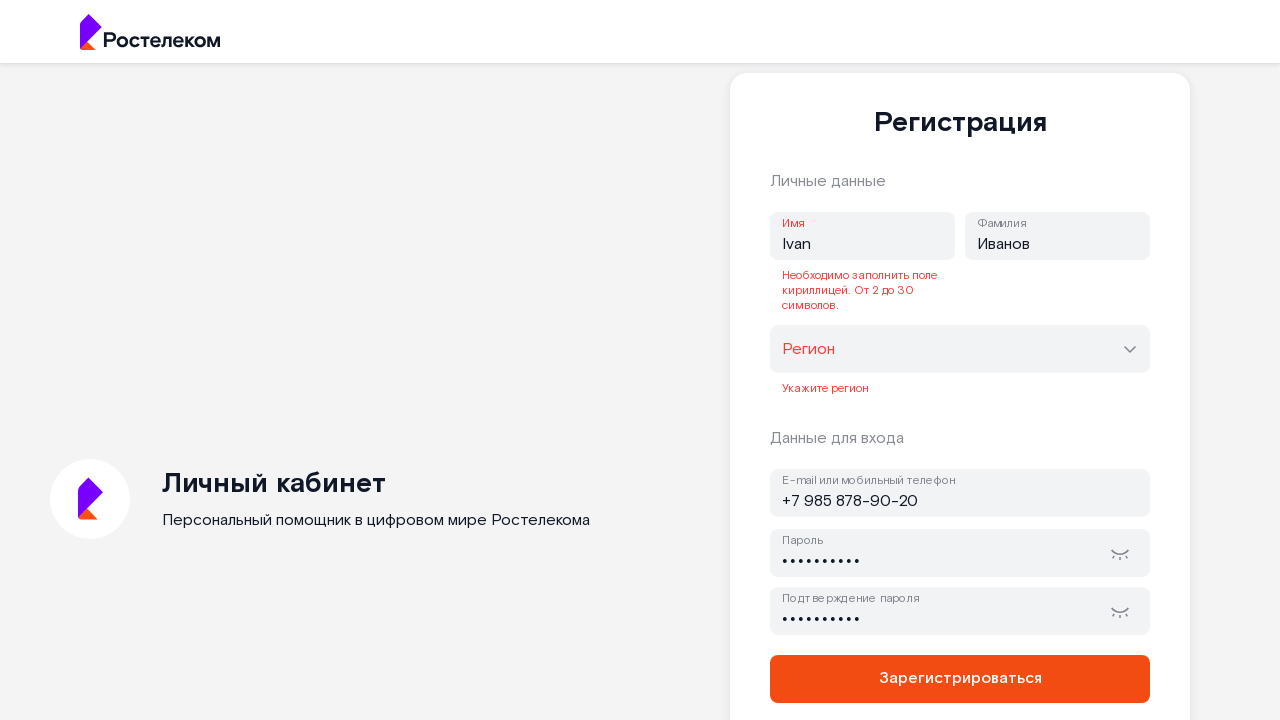